Tests window handling functionality by opening multiple windows through links, switching between them, and verifying titles

Starting URL: https://practice.cydeo.com/windows

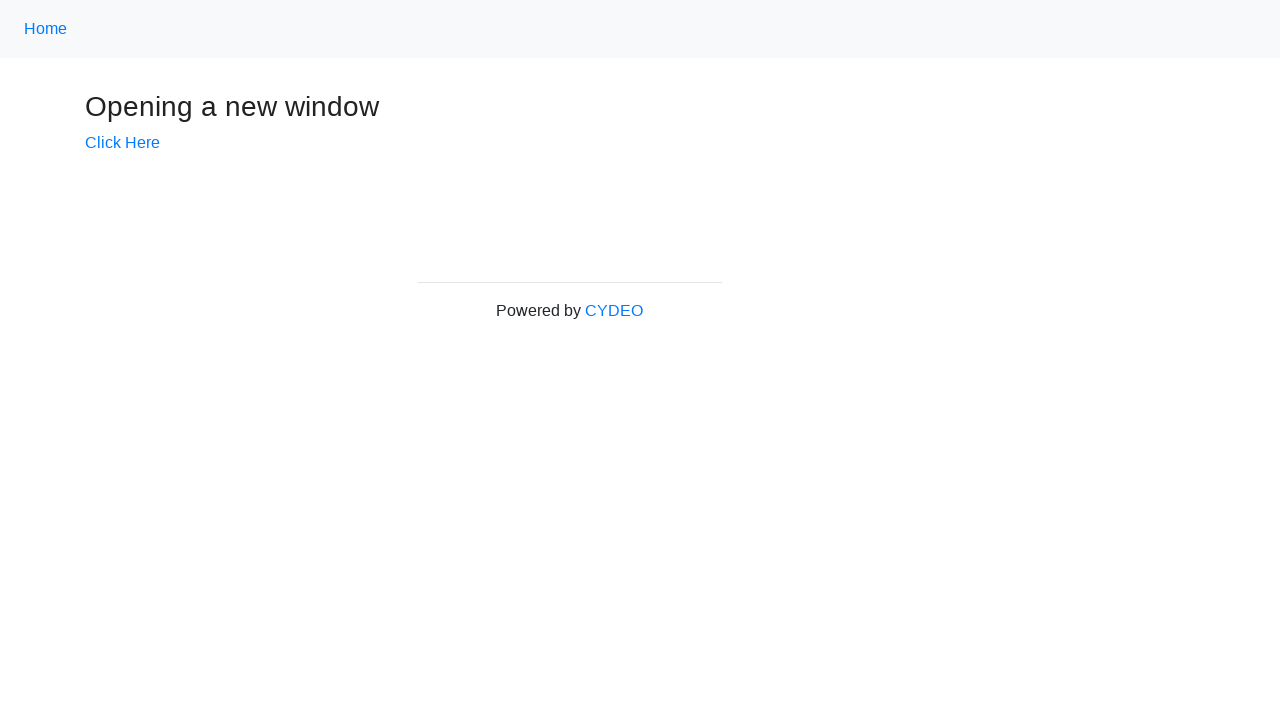

Stored reference to main window handle
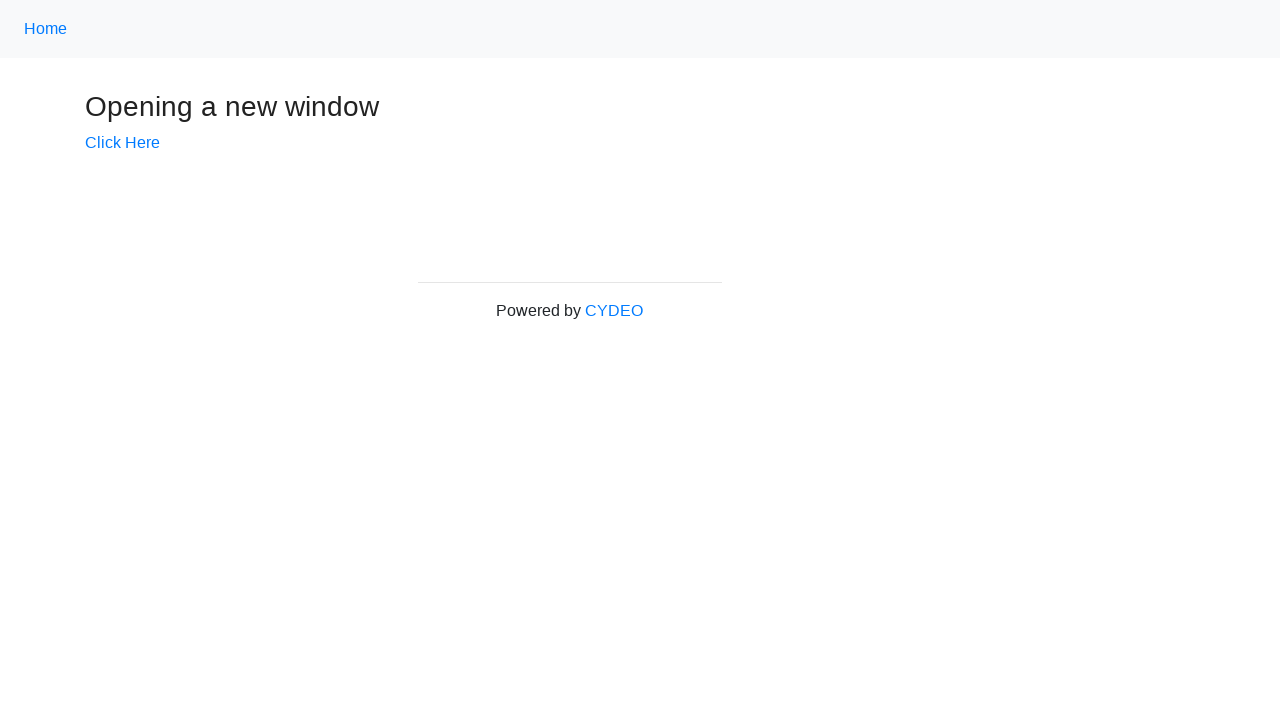

Clicked 'Click Here' link to open new window at (122, 143) on text=Click Here
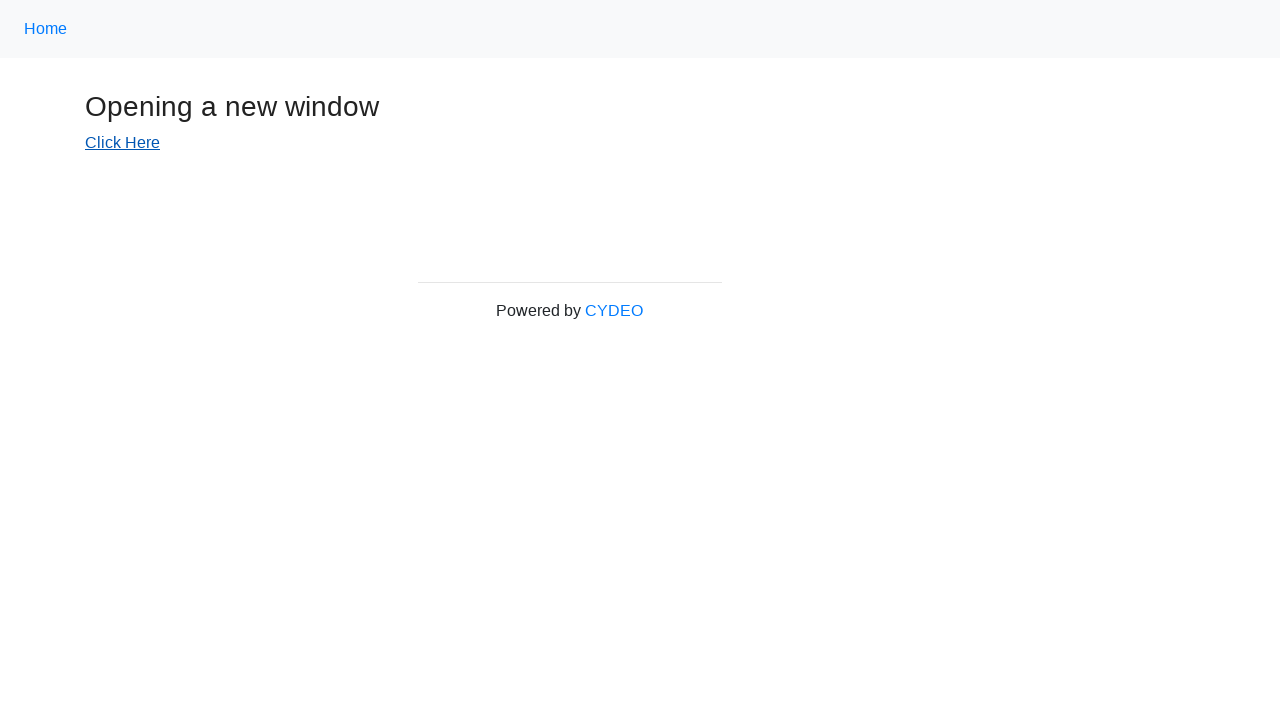

Waited for new window to open (1000ms timeout)
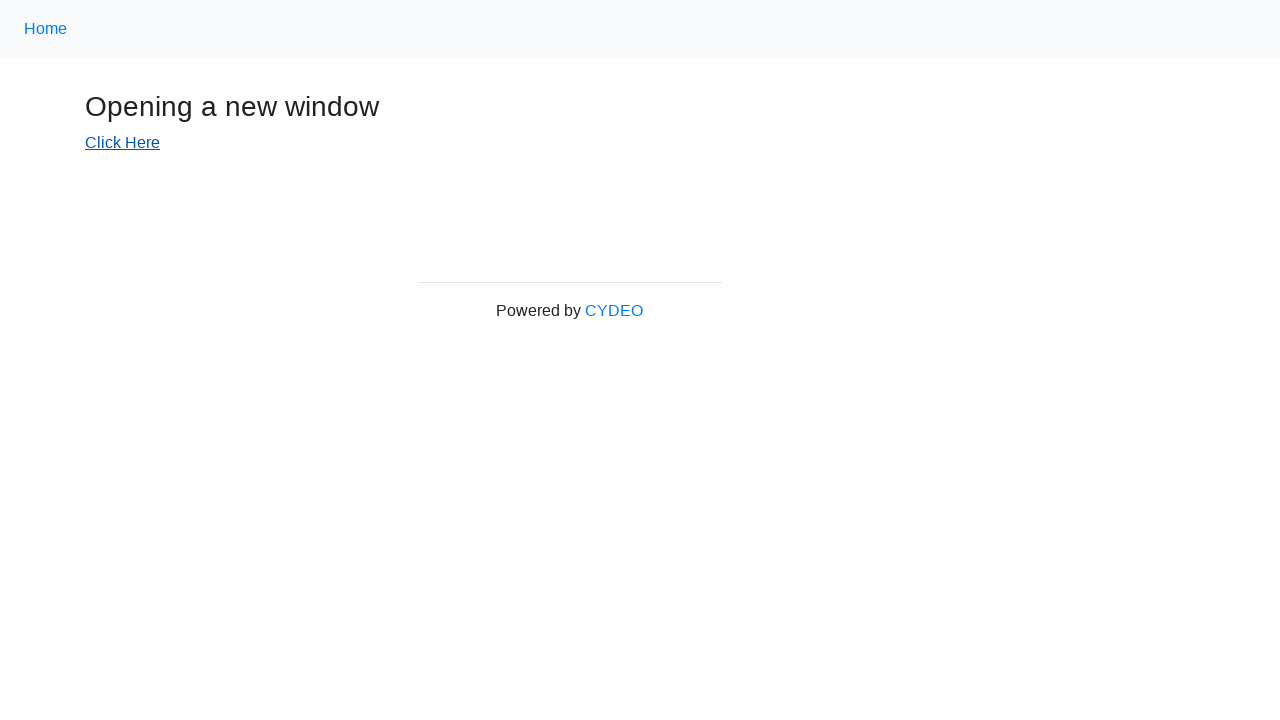

Clicked 'Cydeo' link to open another window at (614, 311) on text=Cydeo
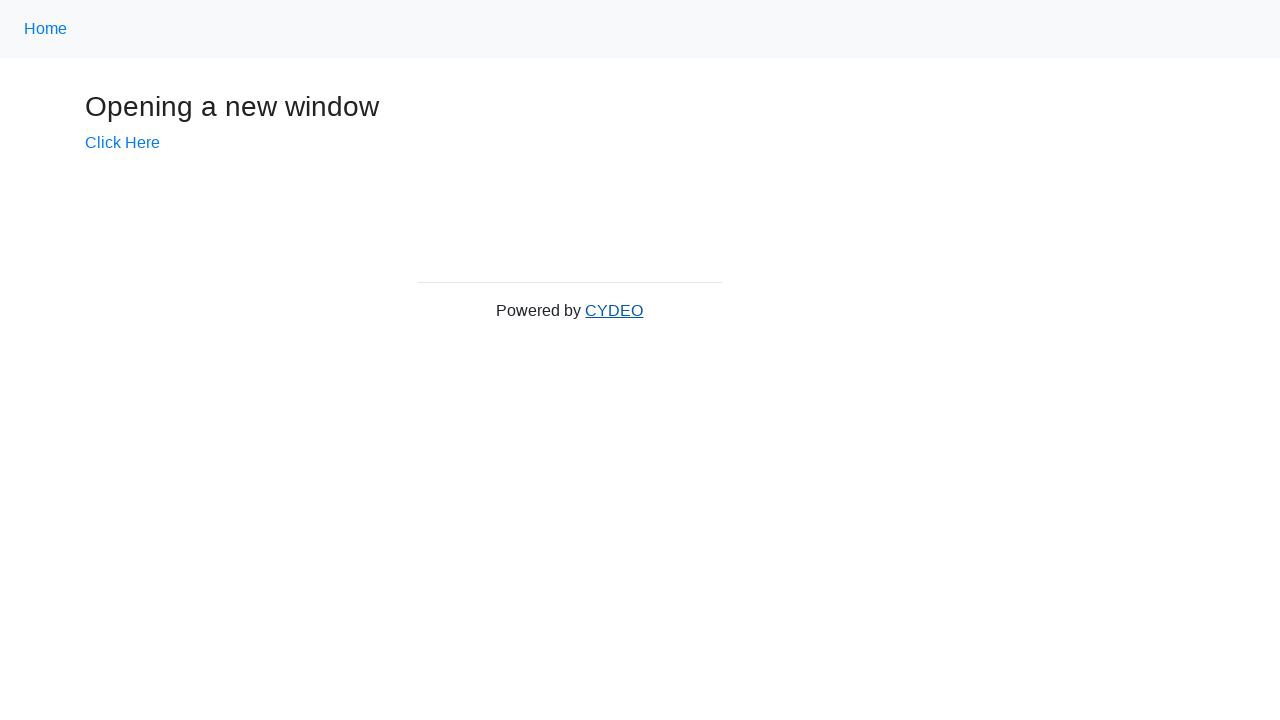

Waited for all windows to open (1000ms timeout)
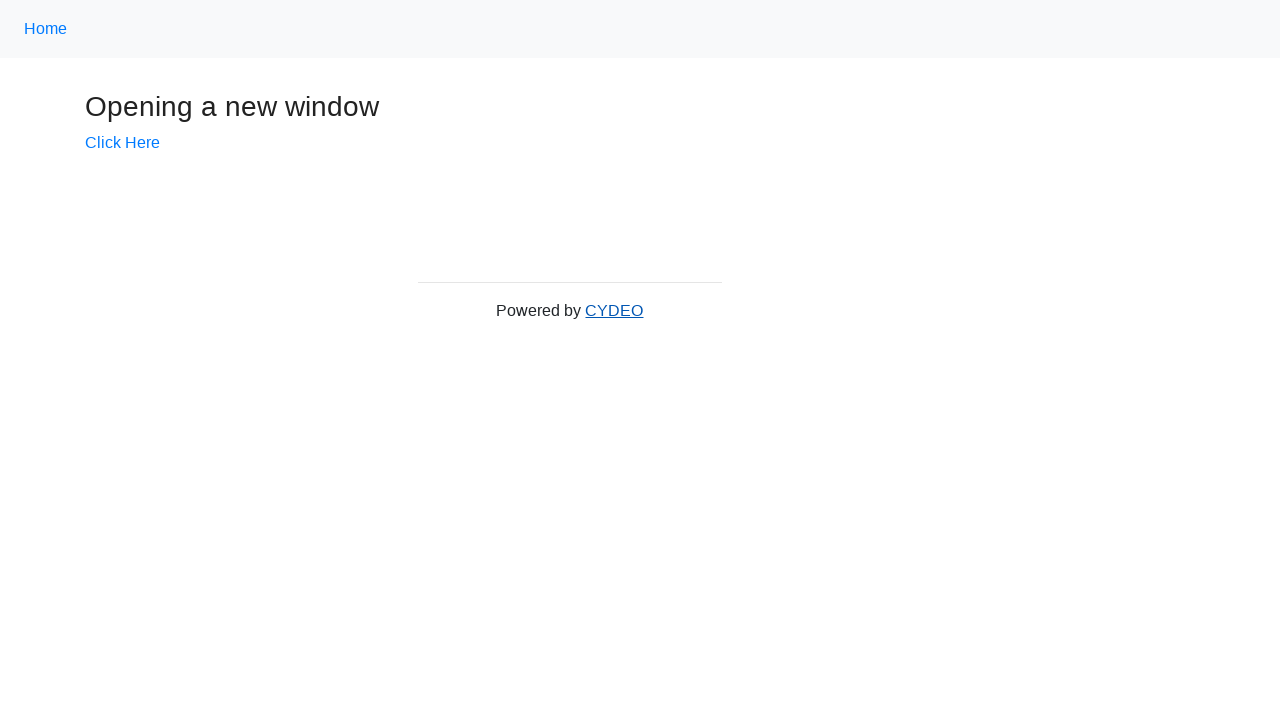

Retrieved all open pages/windows - total count: 3
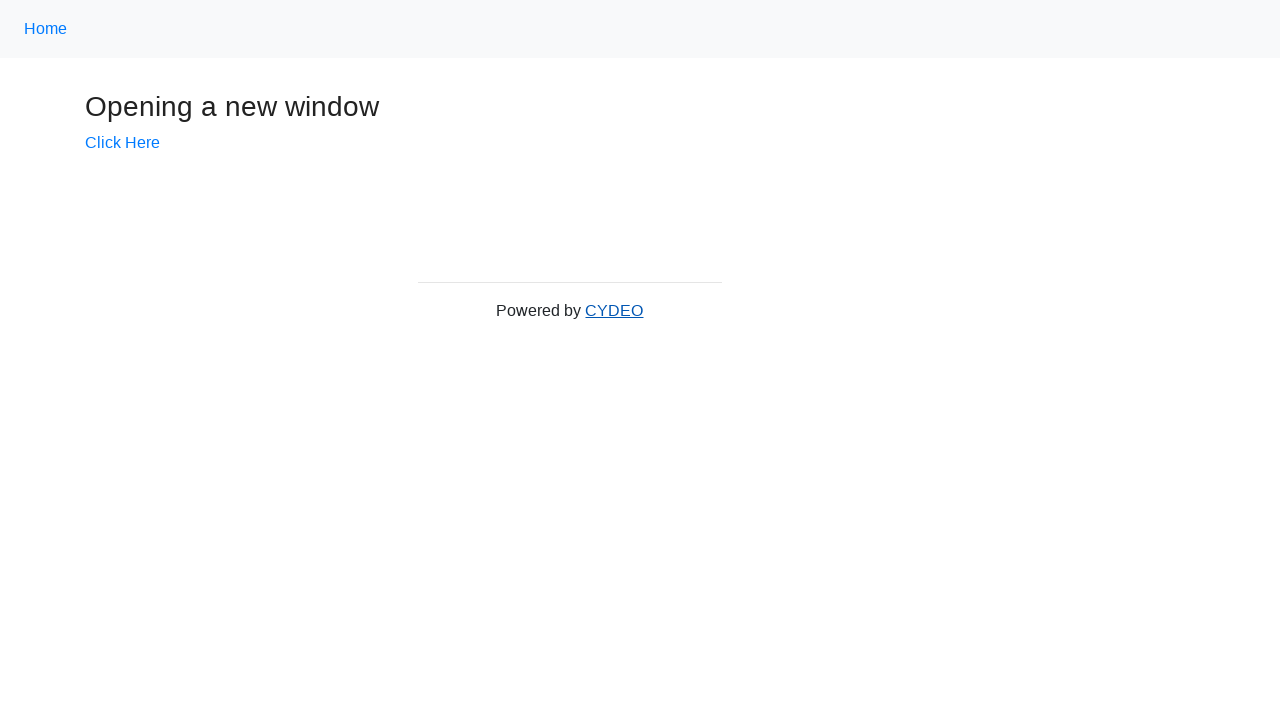

Searched through all windows to find Cydeo page
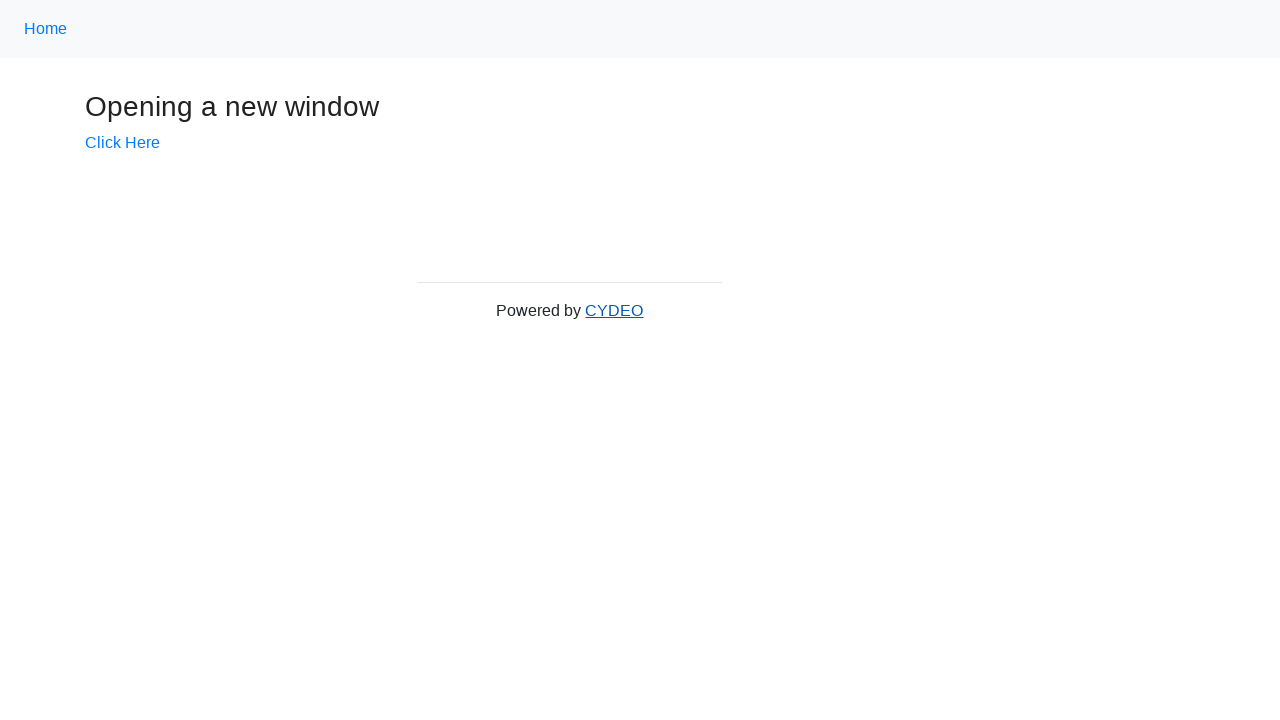

Verified Cydeo page title matches 'Cydeo'
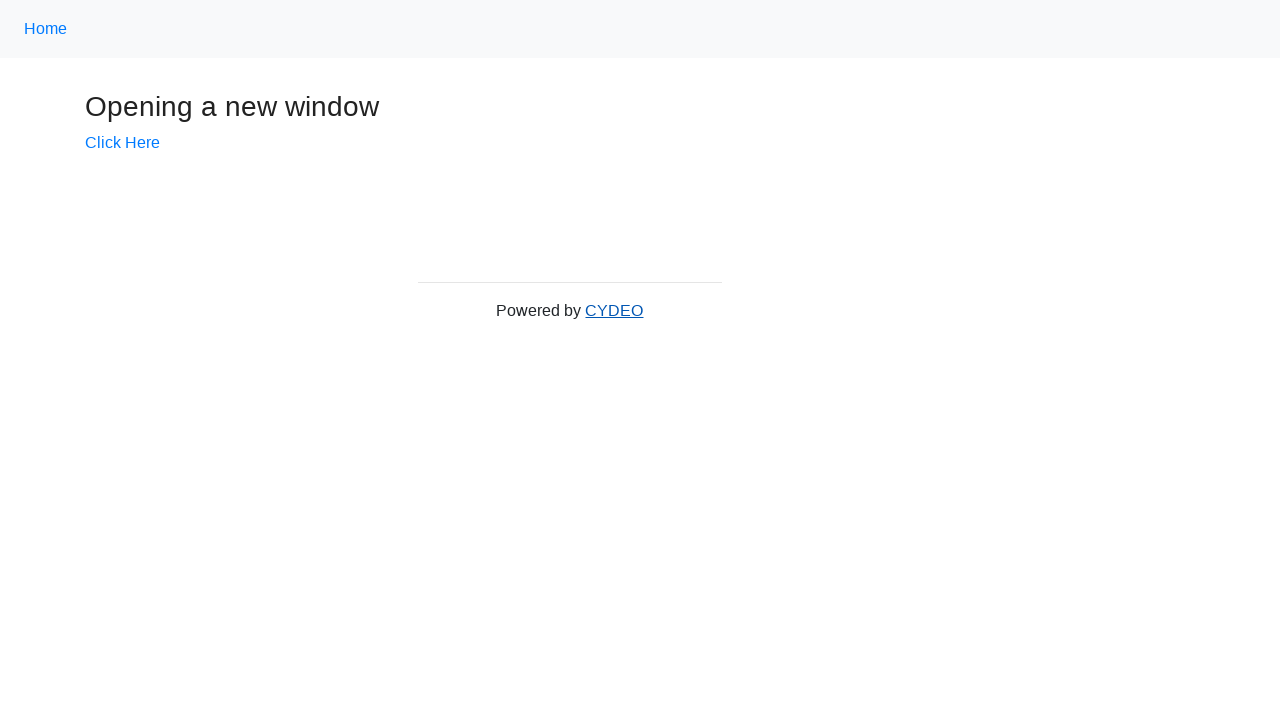

Brought main window to front
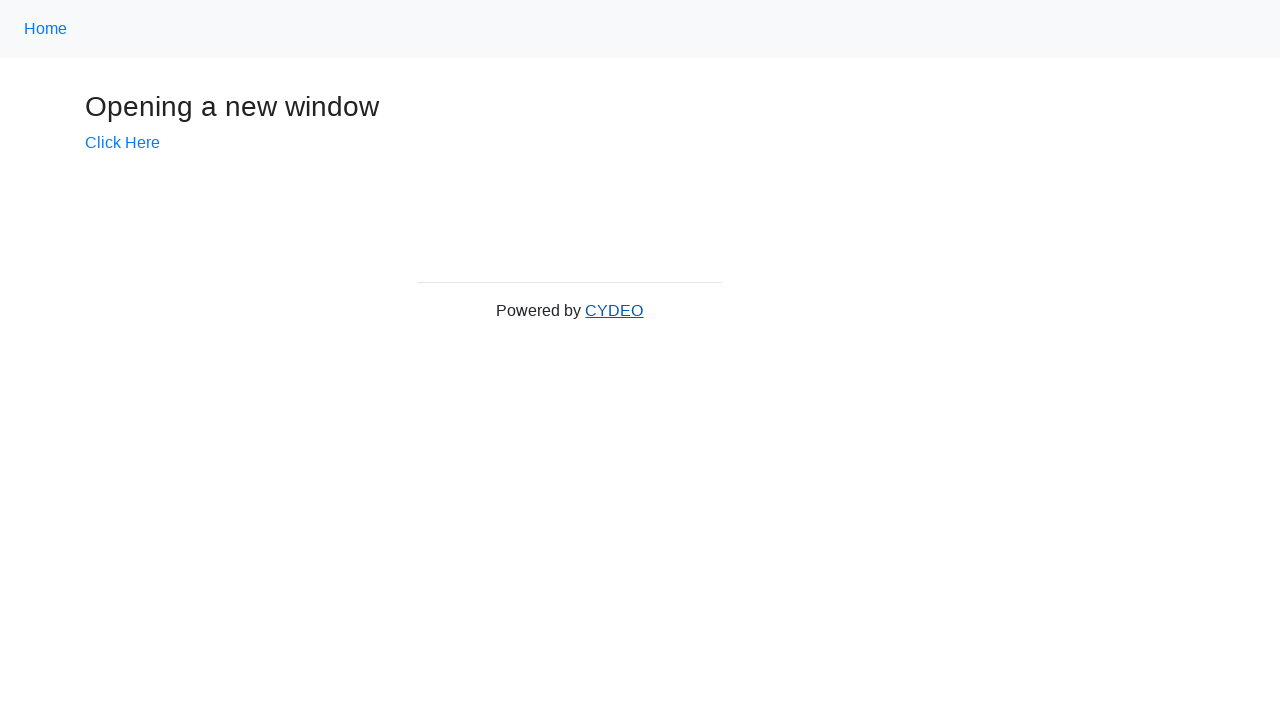

Verified main window title matches 'Windows'
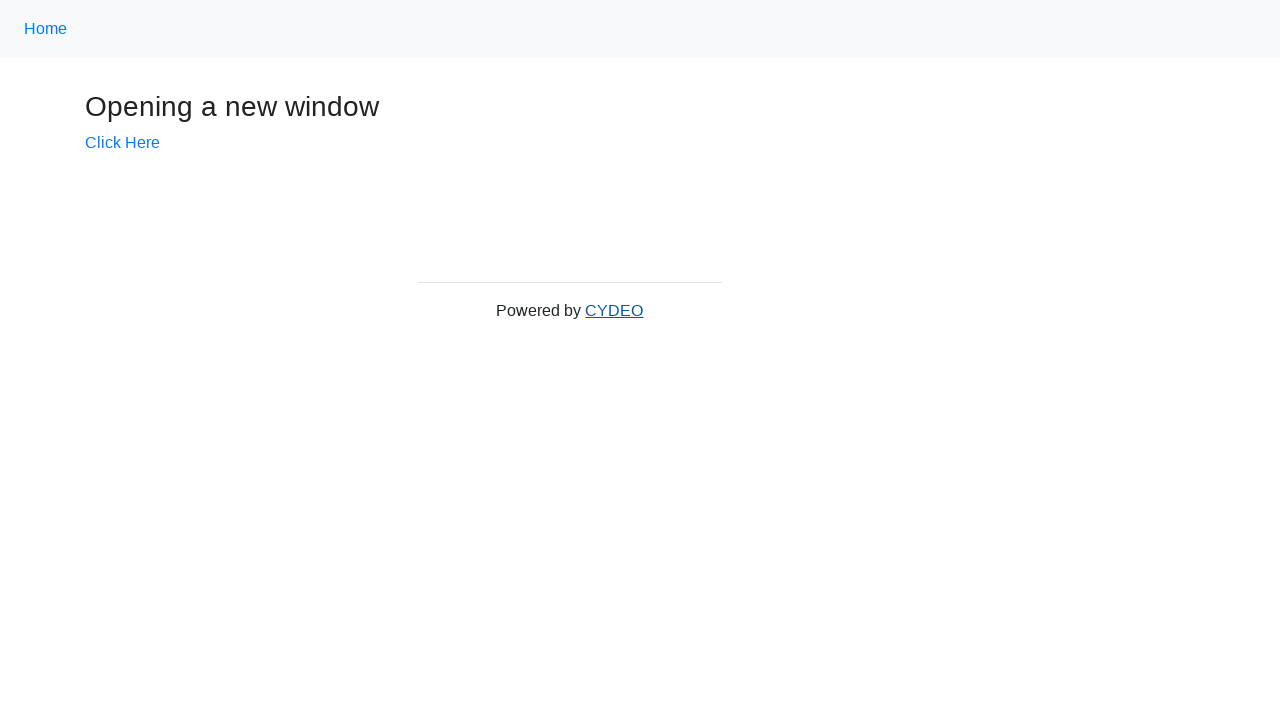

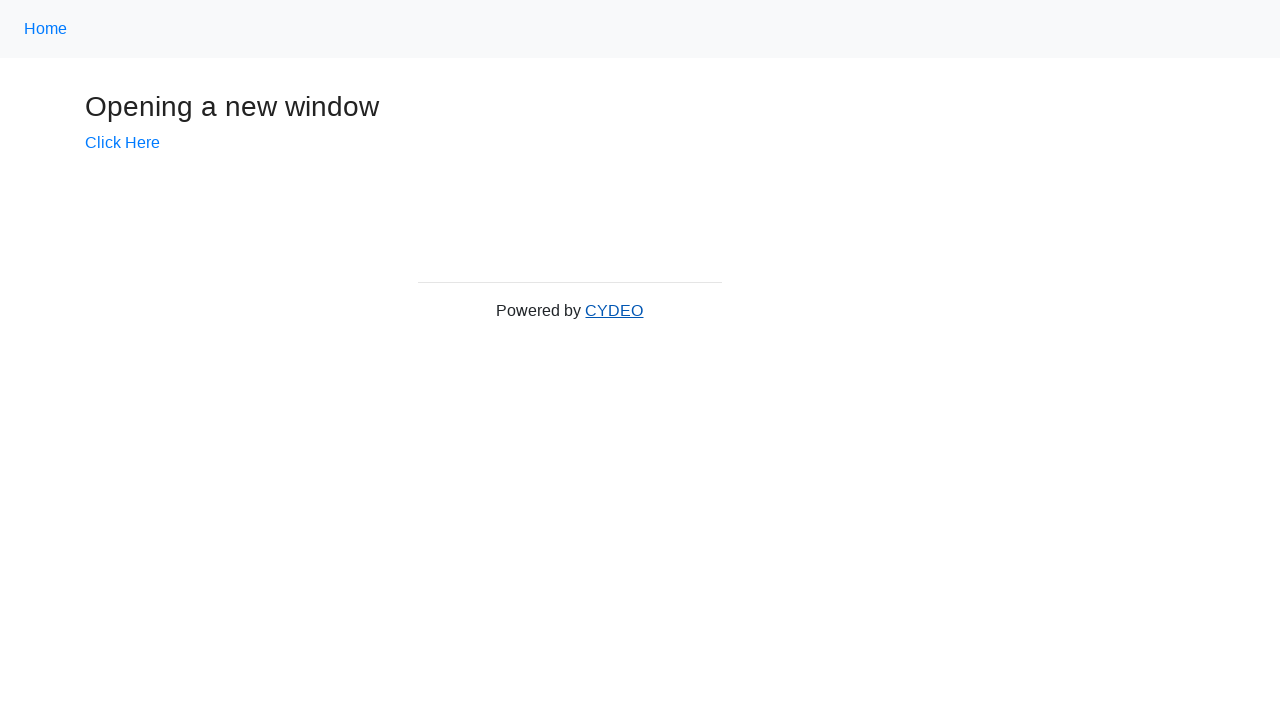